Tests signature pad functionality by drawing a shape using click and hold with mouse movements, then clearing the drawing

Starting URL: http://szimek.github.io/signature_pad/

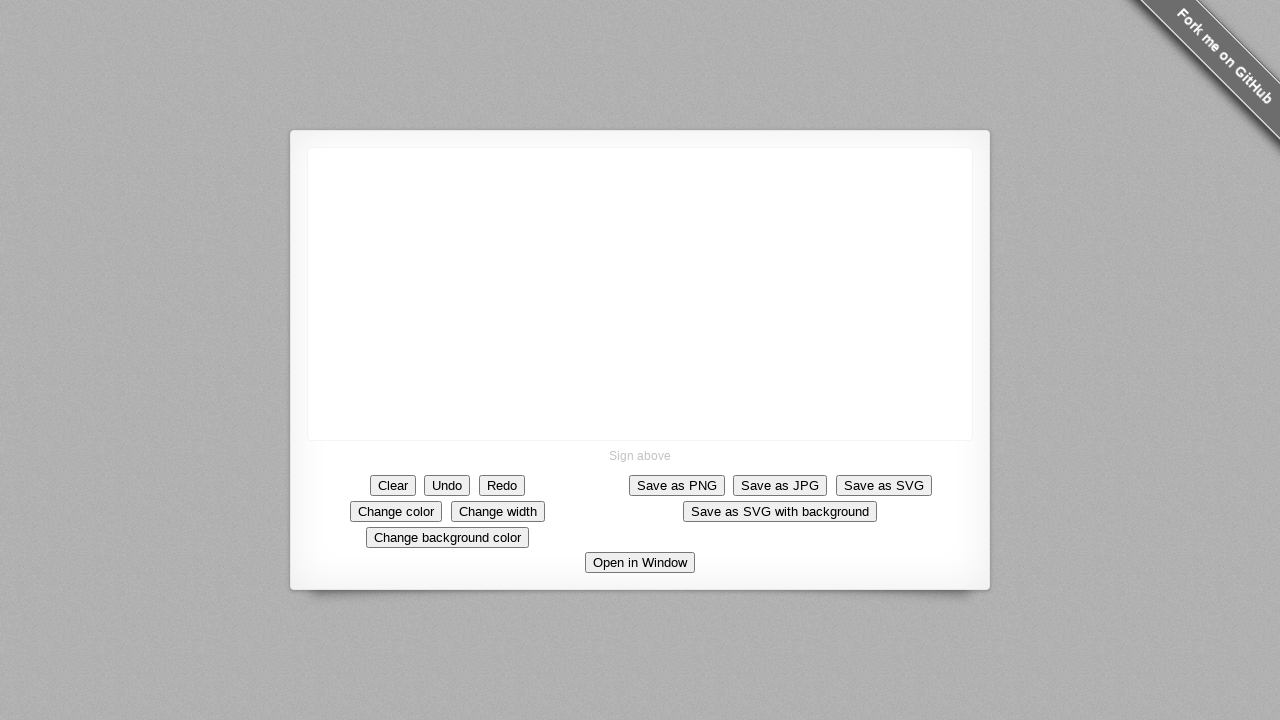

Located signature pad canvas element
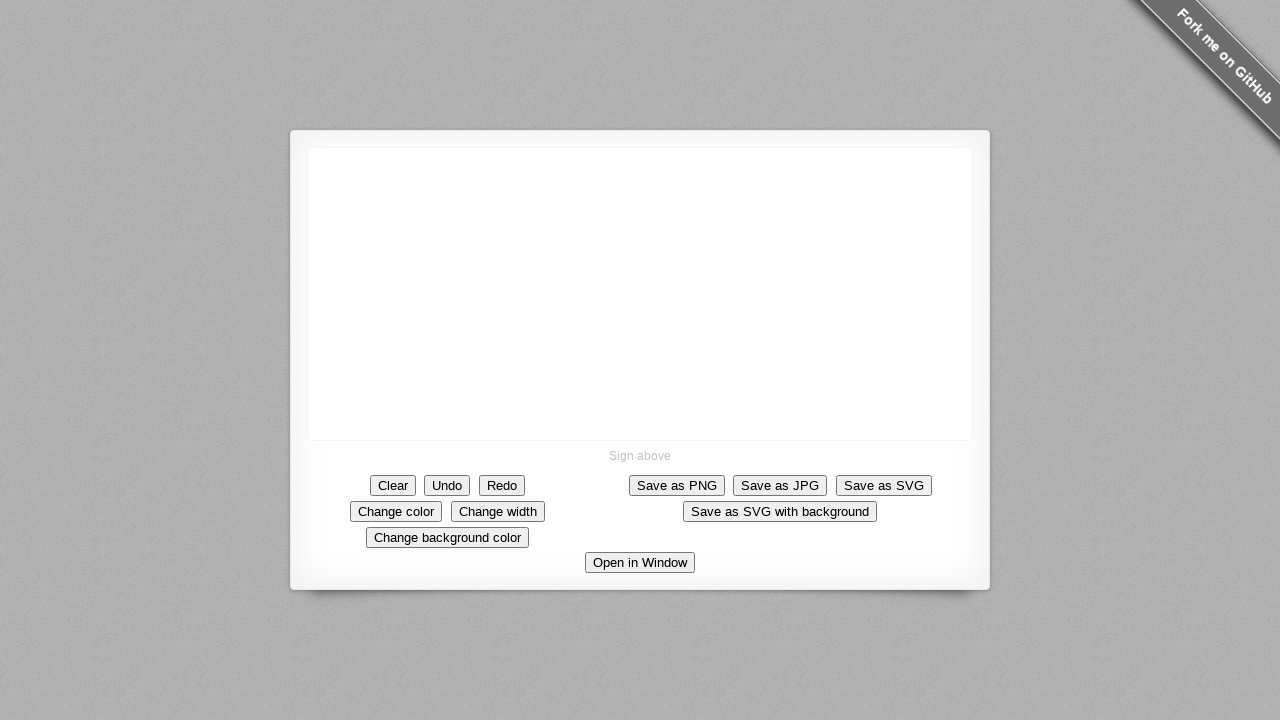

Retrieved bounding box coordinates of signature pad
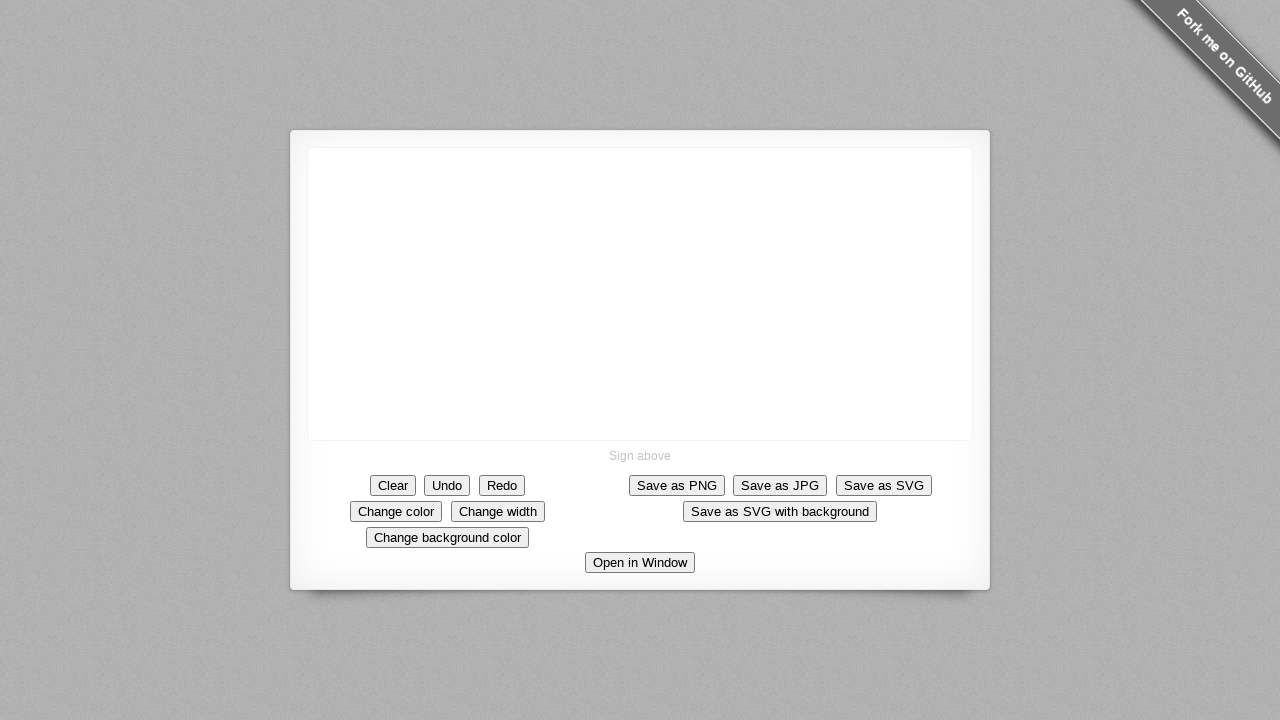

Moved mouse to center of signature pad at (640, 294)
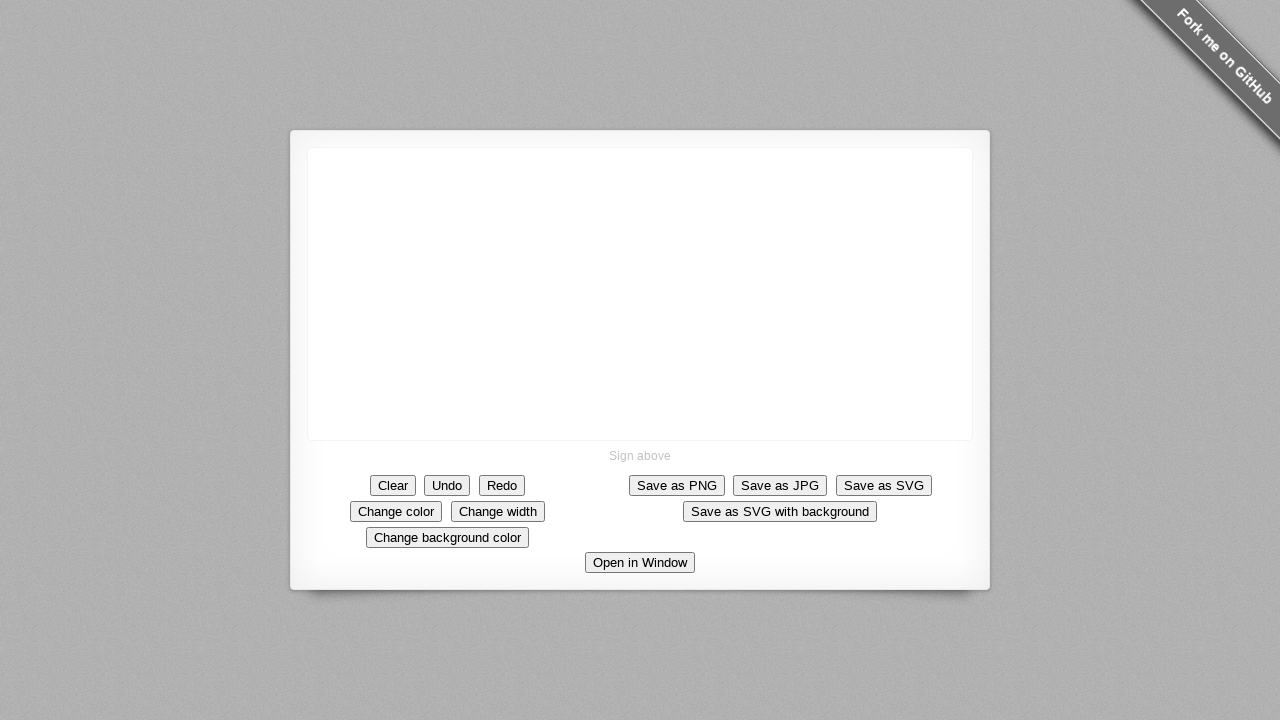

Pressed mouse button down to start drawing at (640, 294)
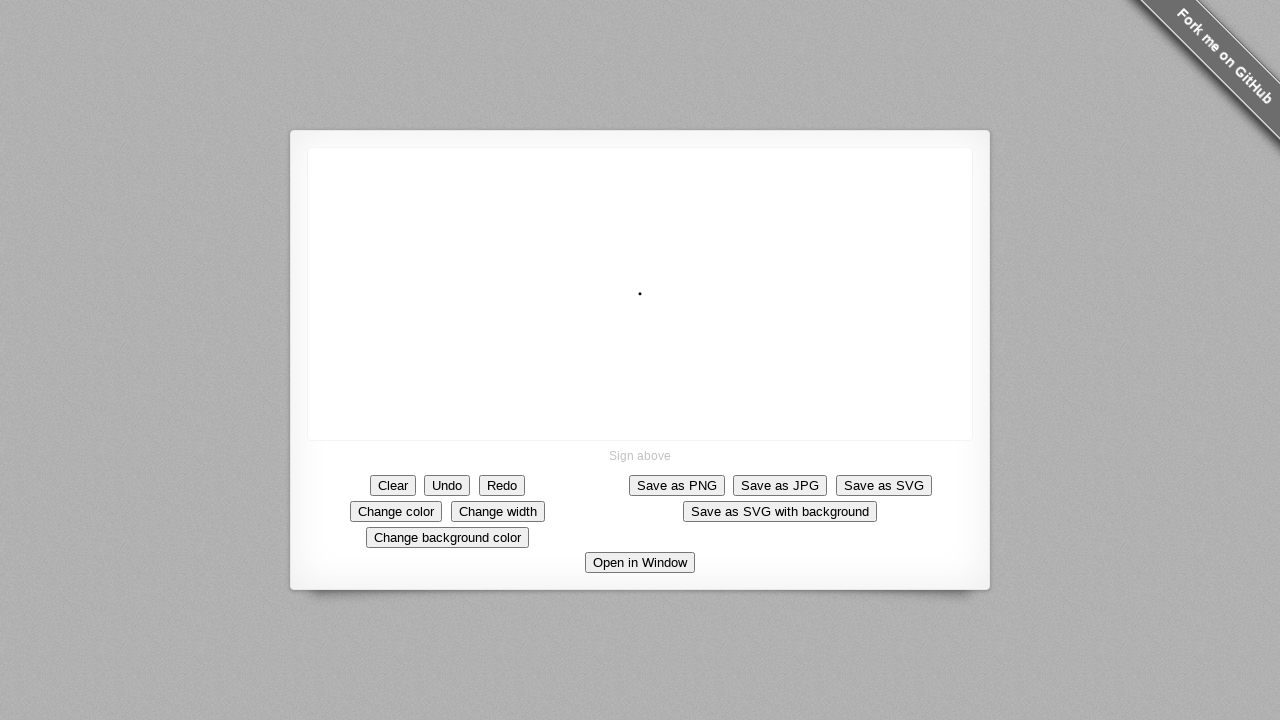

Moved mouse while holding button down (first stroke) at (660, 329)
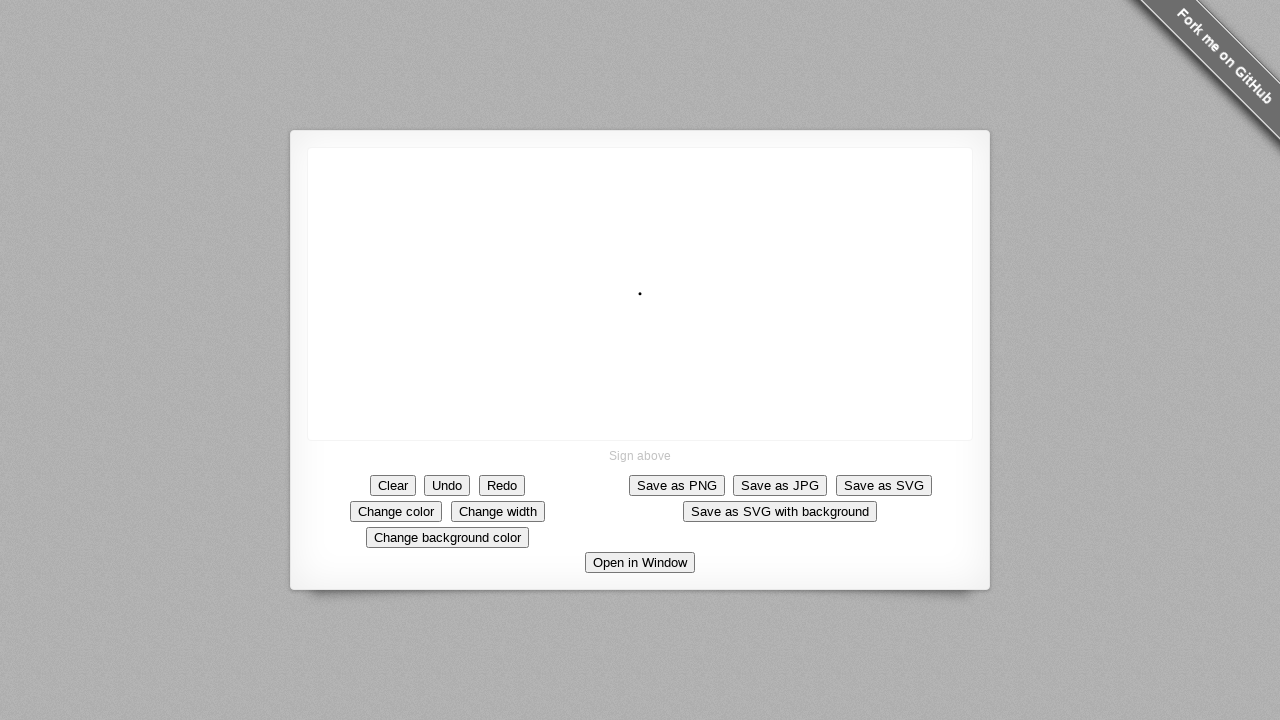

Continued drawing stroke at (680, 354)
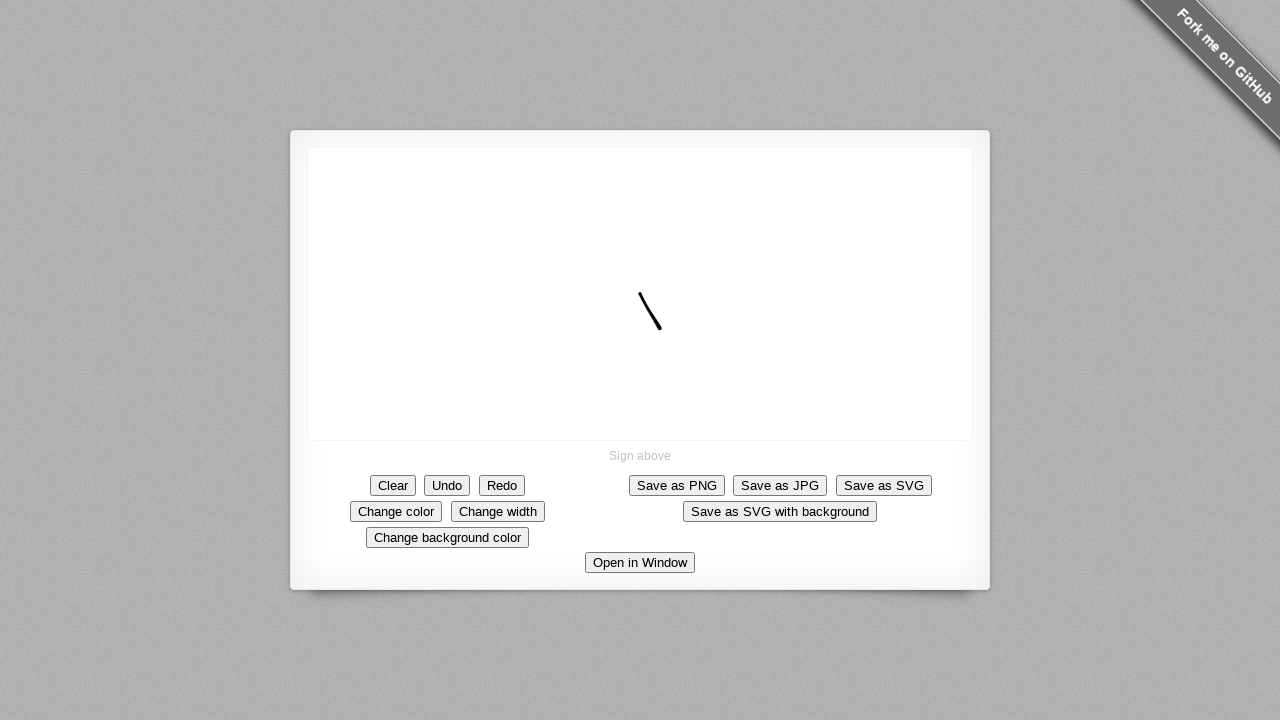

Continued drawing stroke at (697, 354)
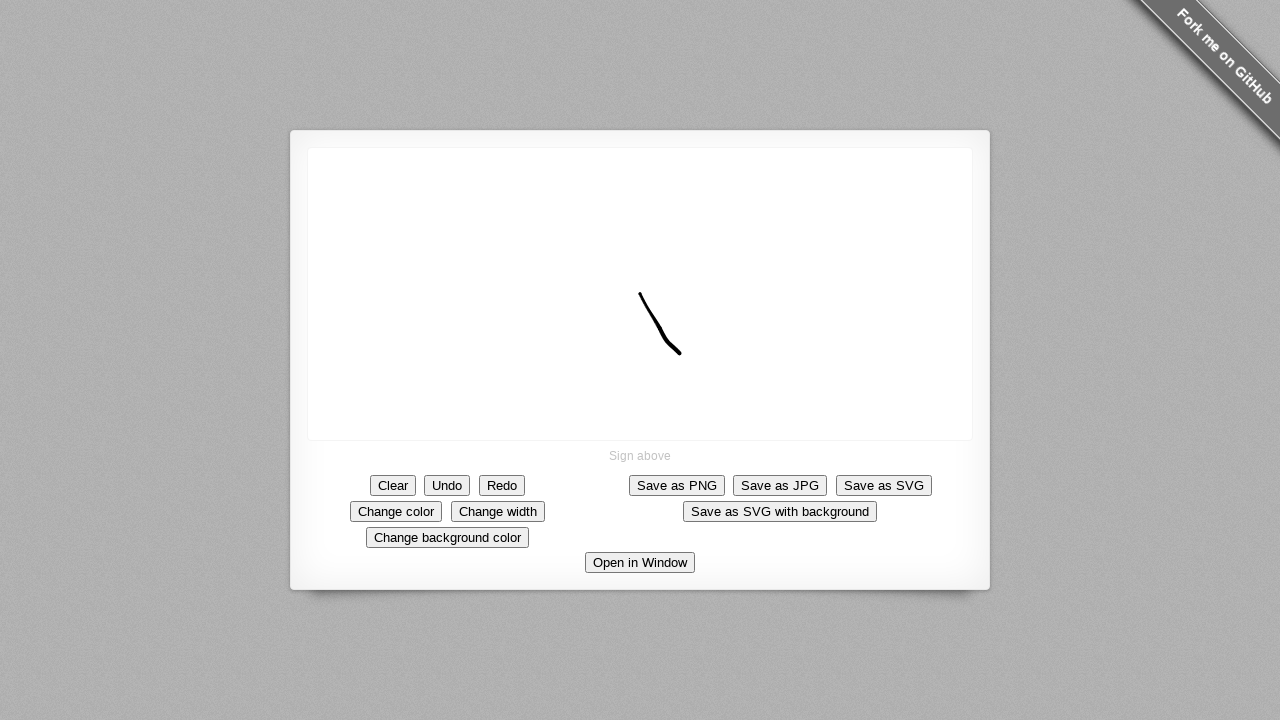

Completed drawing shape with final stroke at (627, 304)
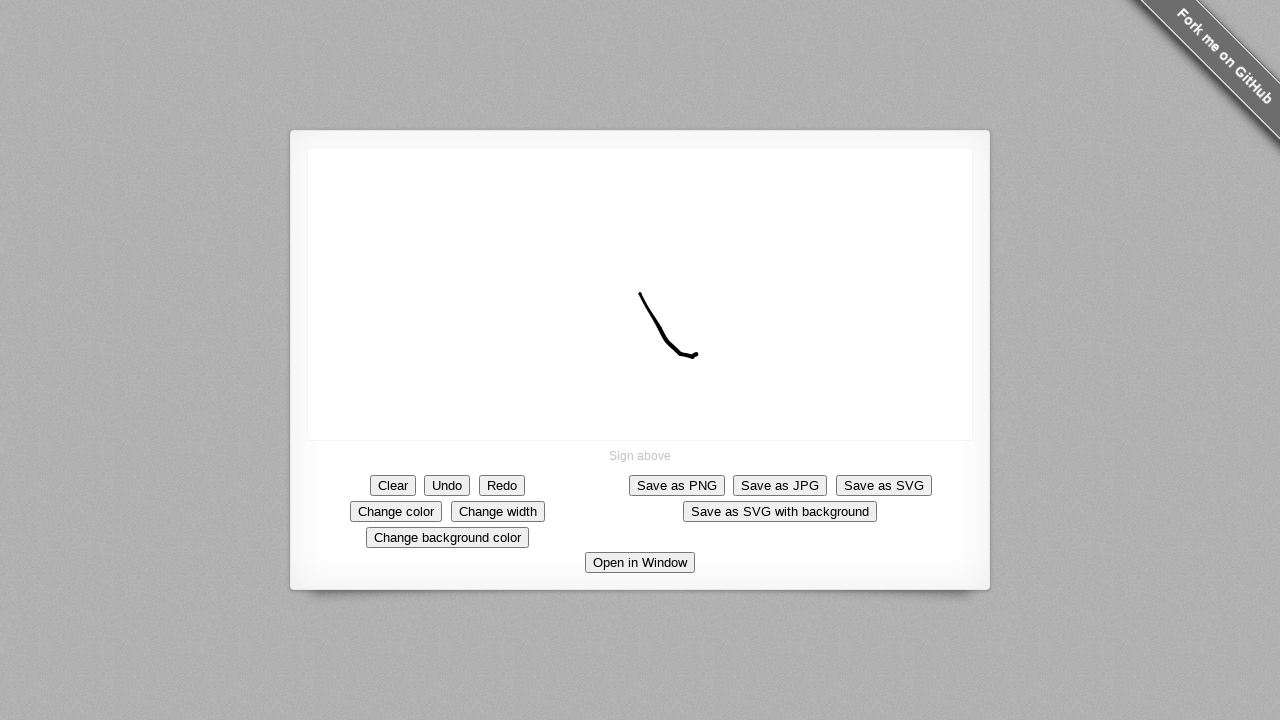

Released mouse button to finish drawing at (627, 304)
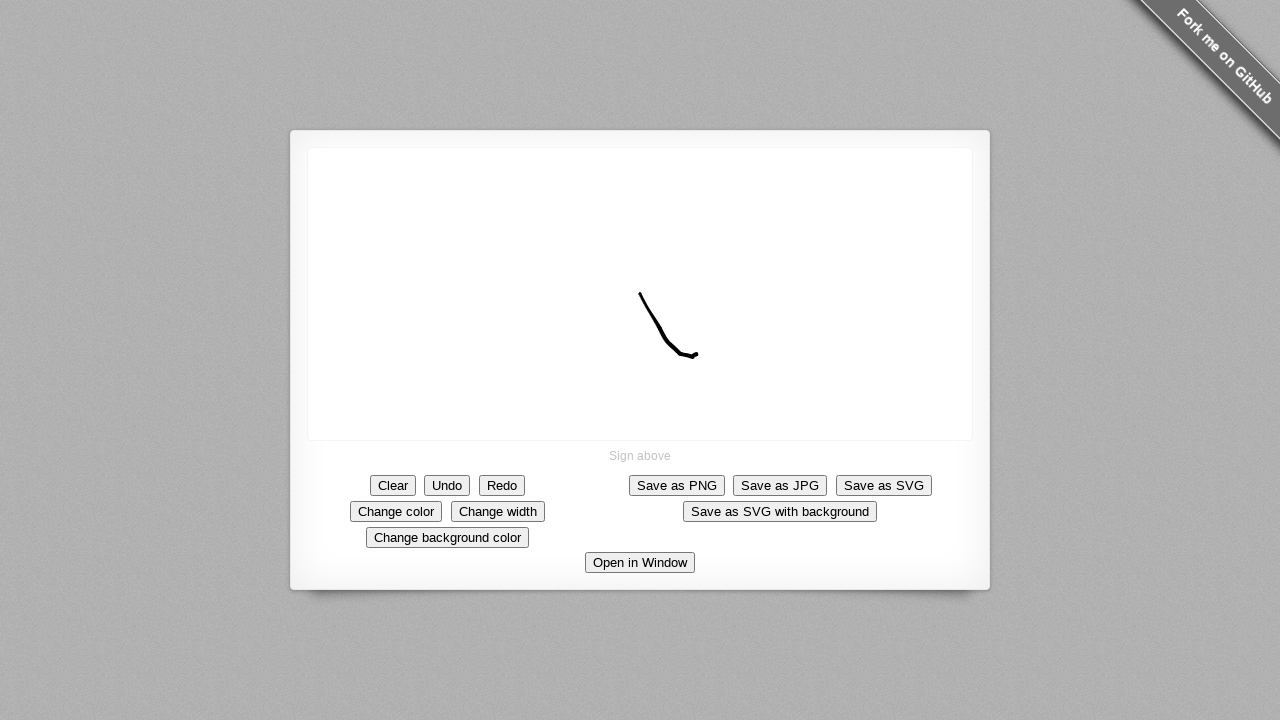

Waited 3 seconds to view the drawn shape
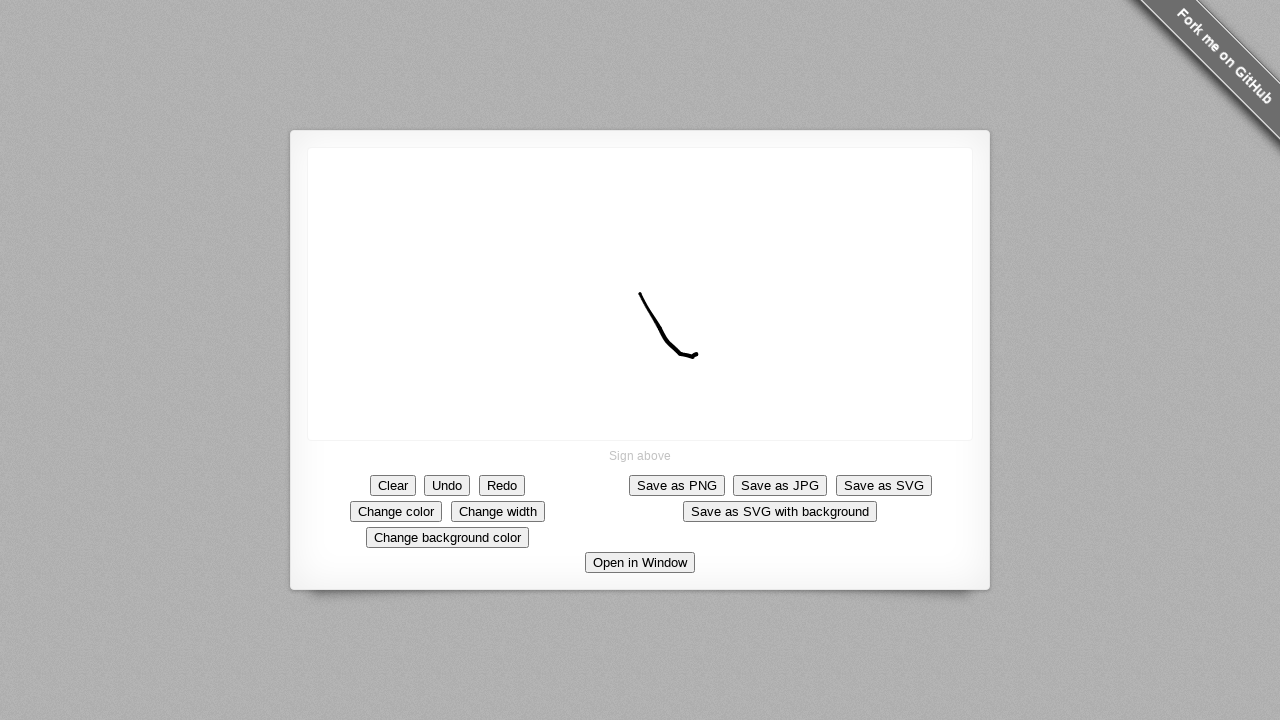

Clicked Clear button to erase the drawing at (393, 485) on text='Clear'
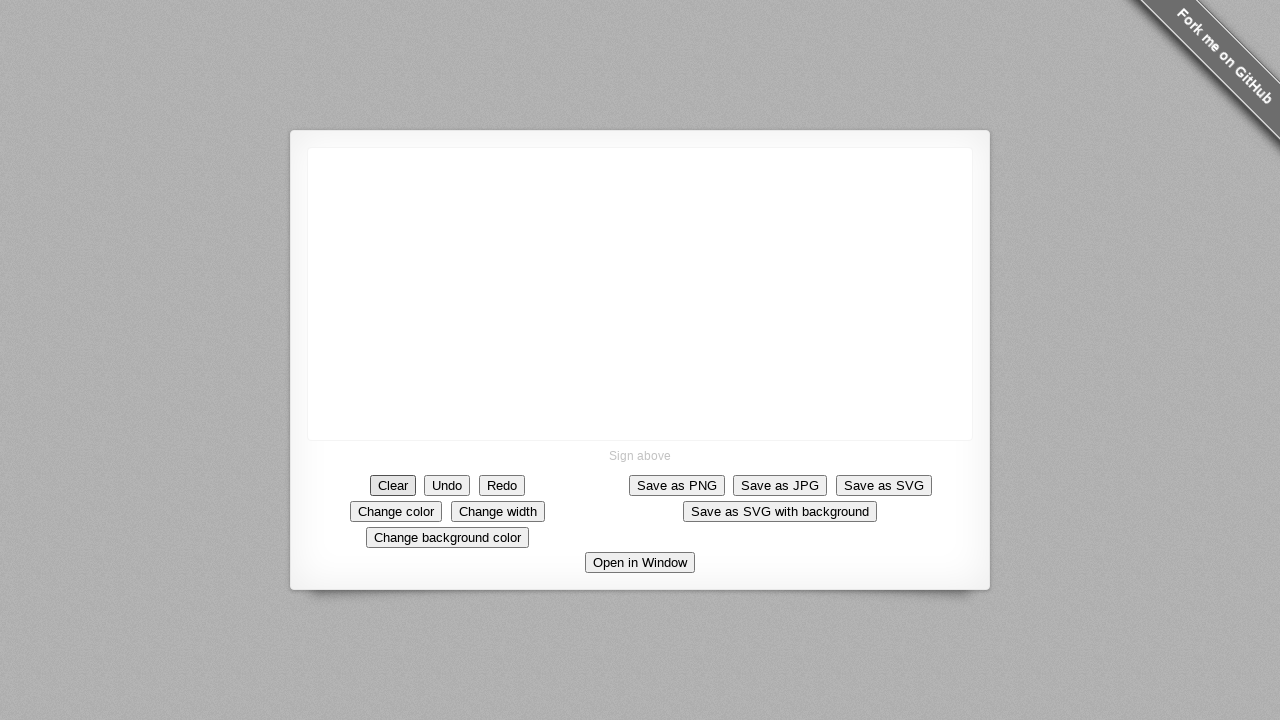

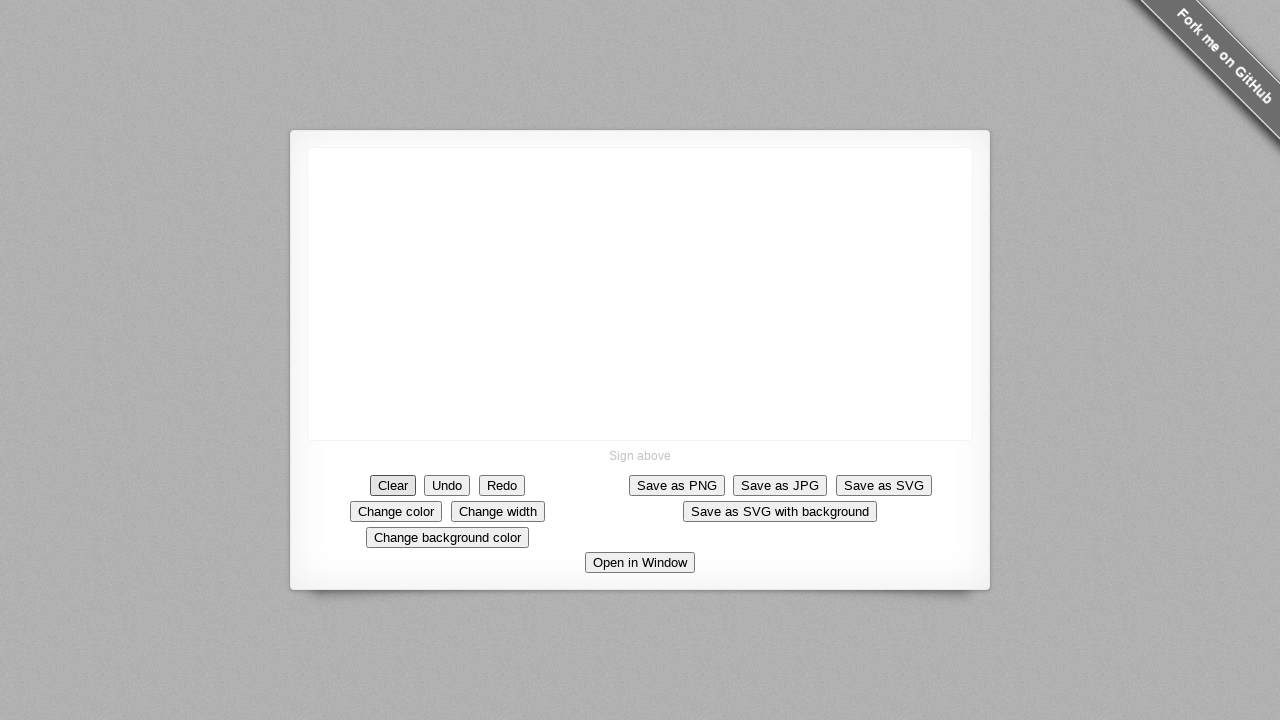